Tests dropdown list functionality by interacting with a skills dropdown - checking if it's multi-select, getting default selection, listing all options, and selecting options using different methods (by index, by value, and by visible text).

Starting URL: http://demo.automationtesting.in/Register.html

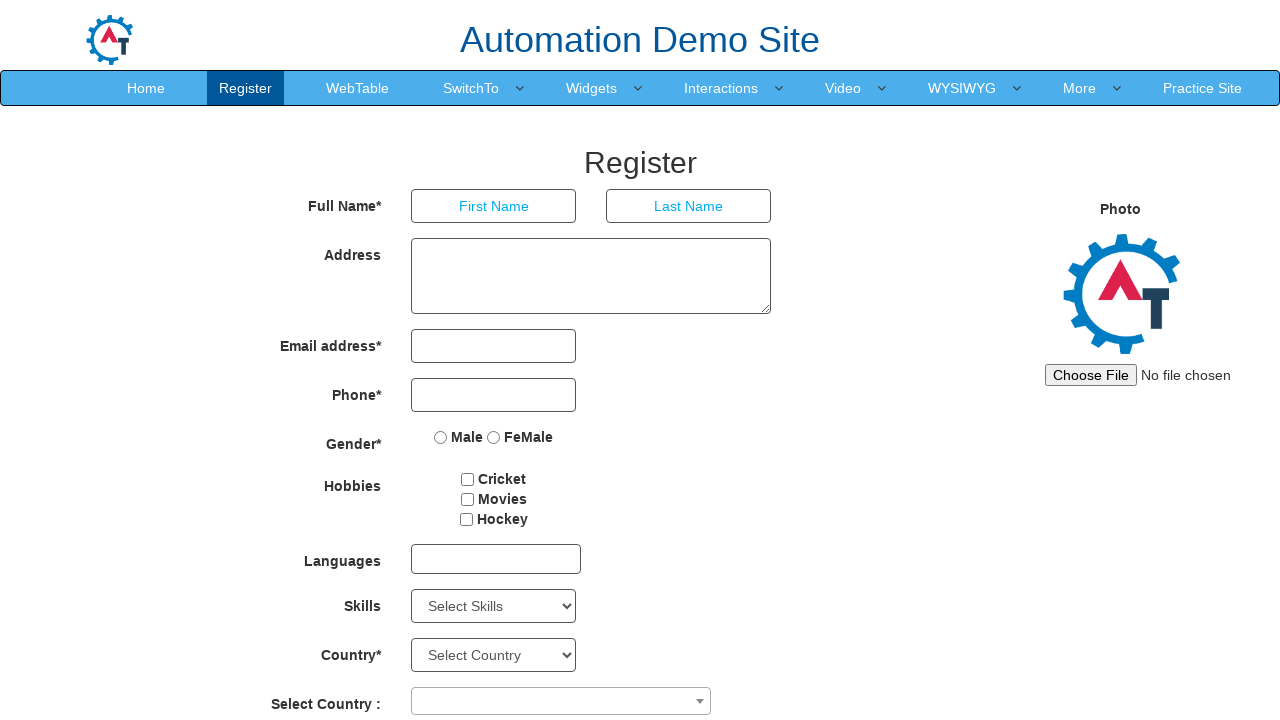

Skills dropdown element became available
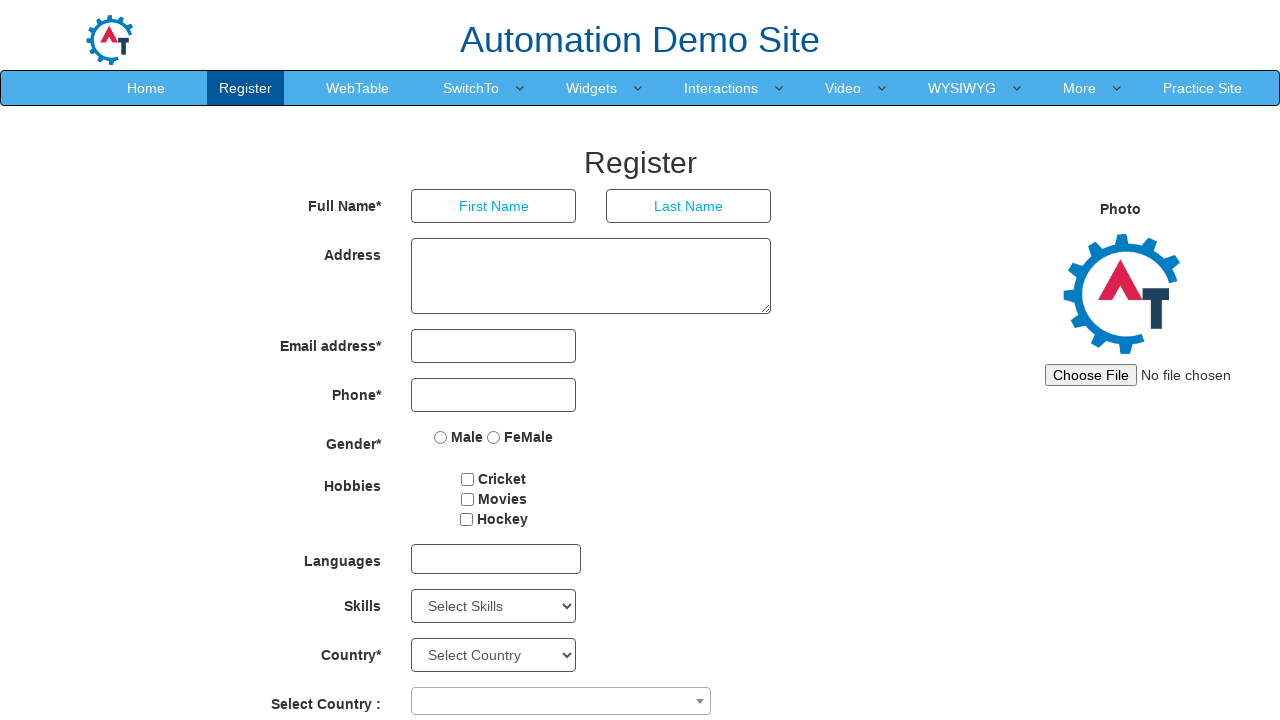

Retrieved all dropdown options - found 78 options
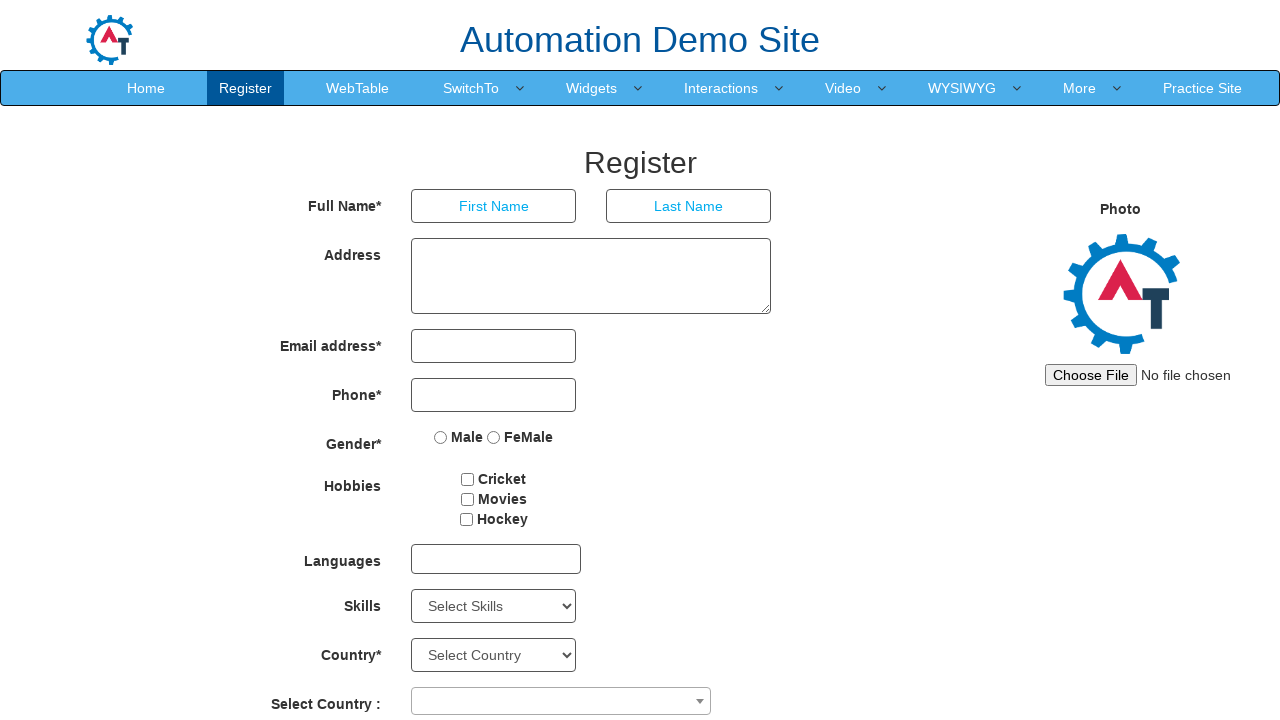

Listed all available options in the skills dropdown
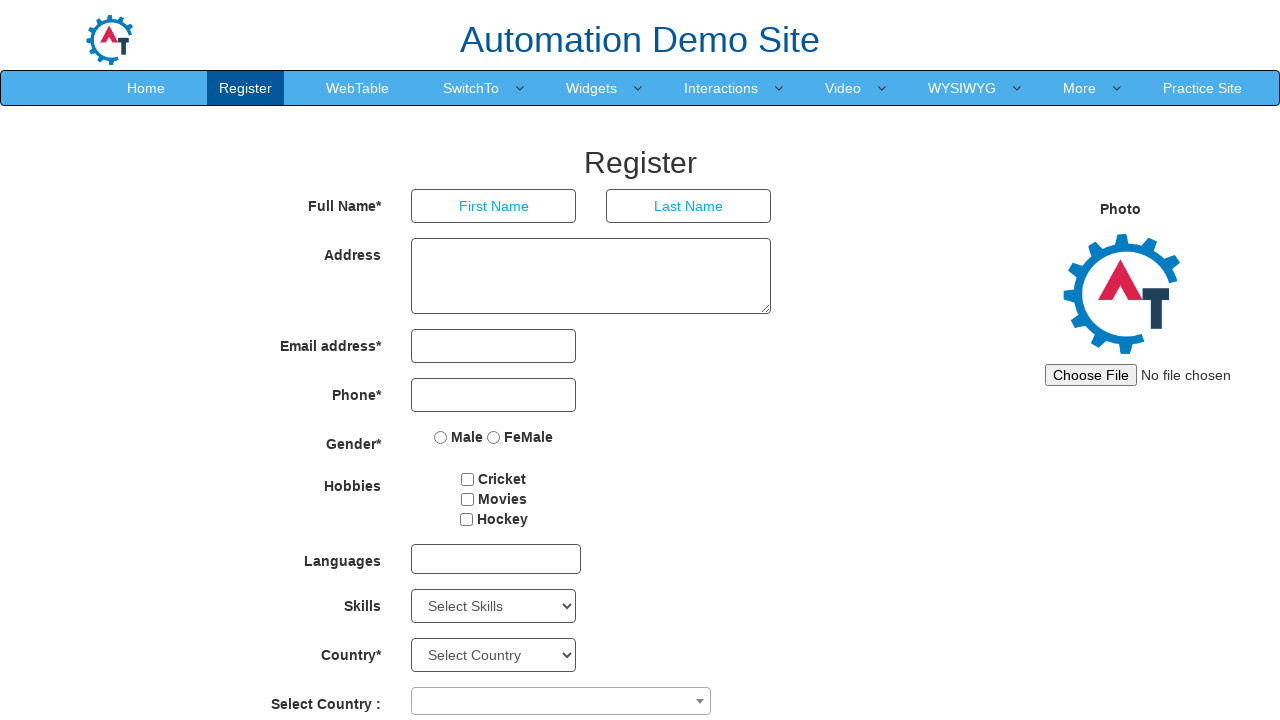

Selected dropdown option by index 4 on #Skills
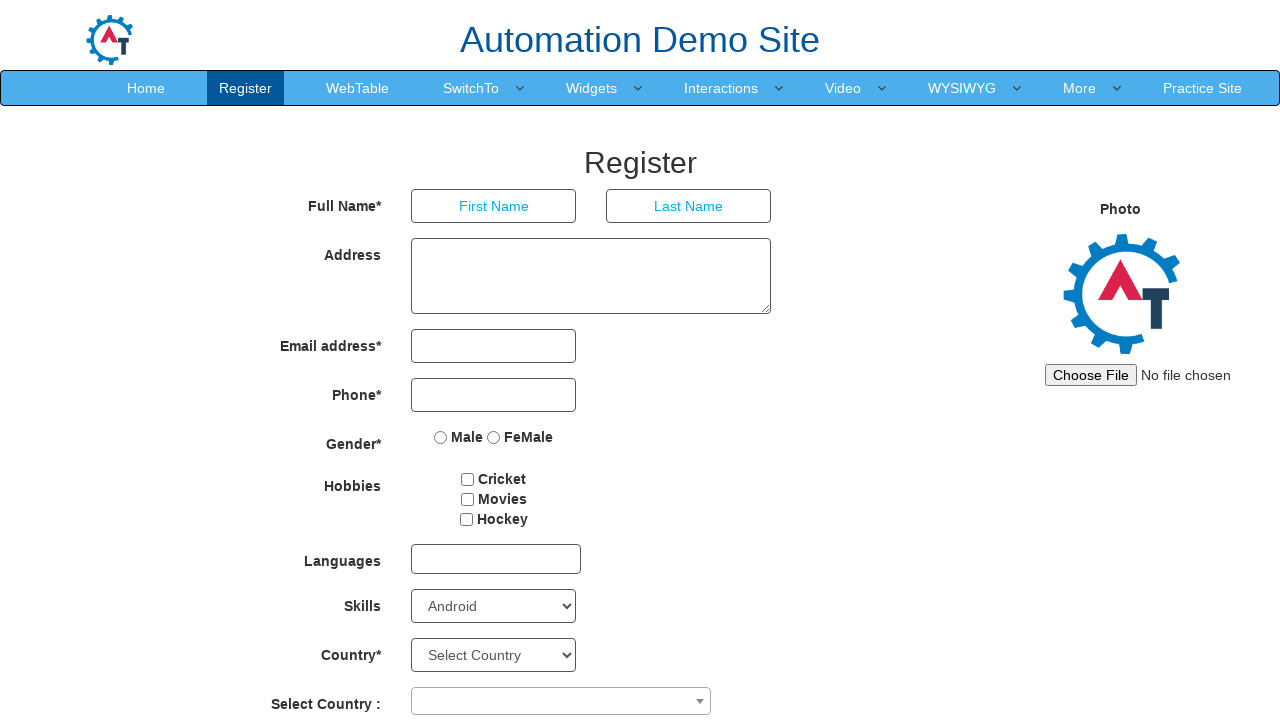

Selected dropdown option by value 'Backup Management' on #Skills
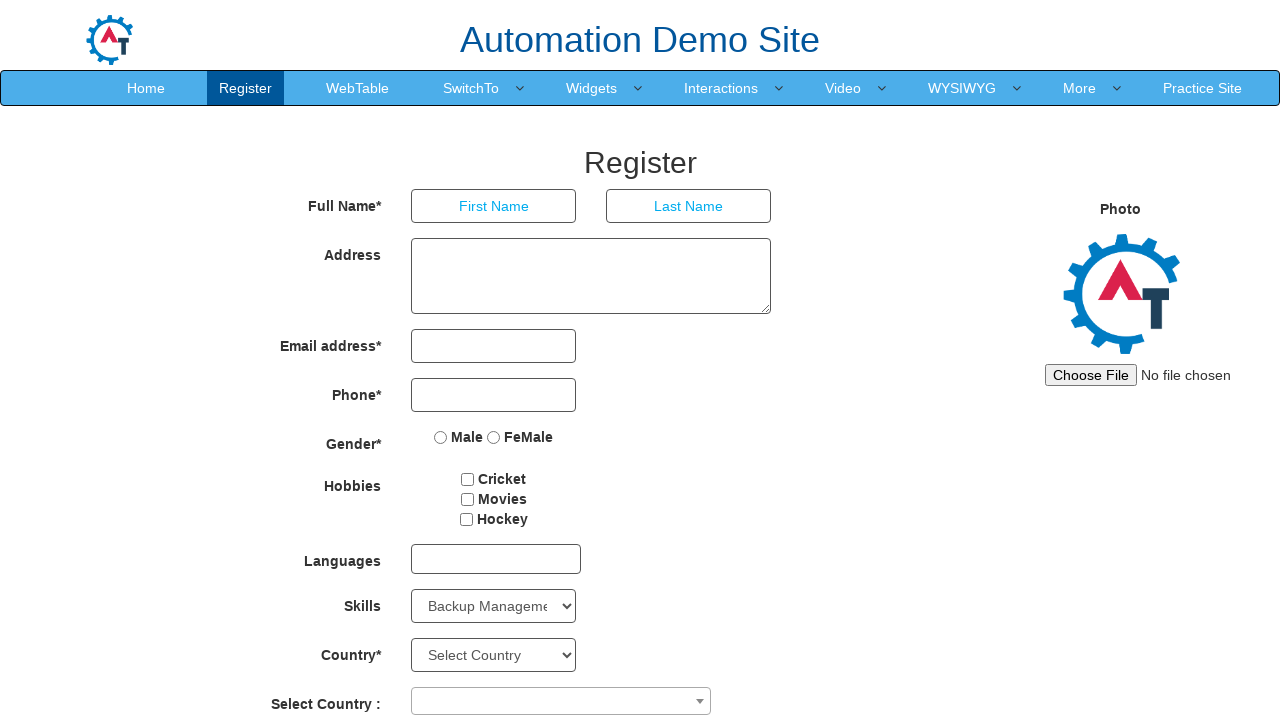

Selected dropdown option by visible text 'Analytics' on #Skills
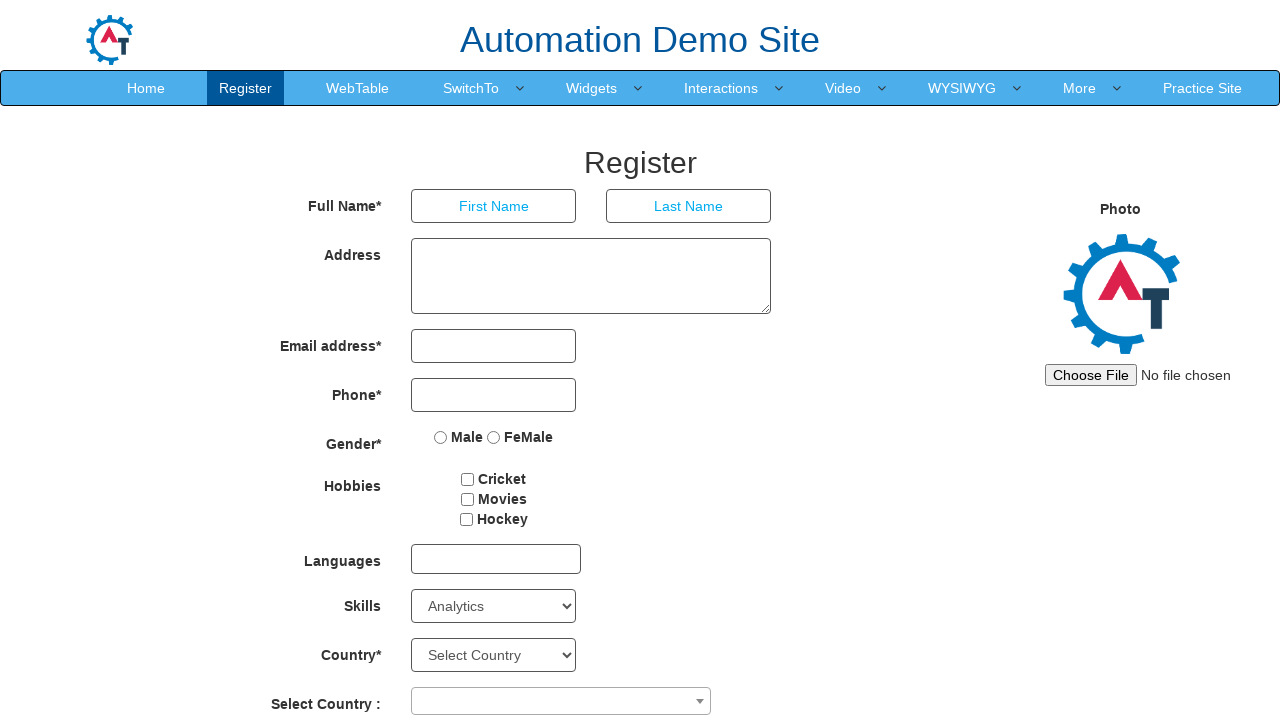

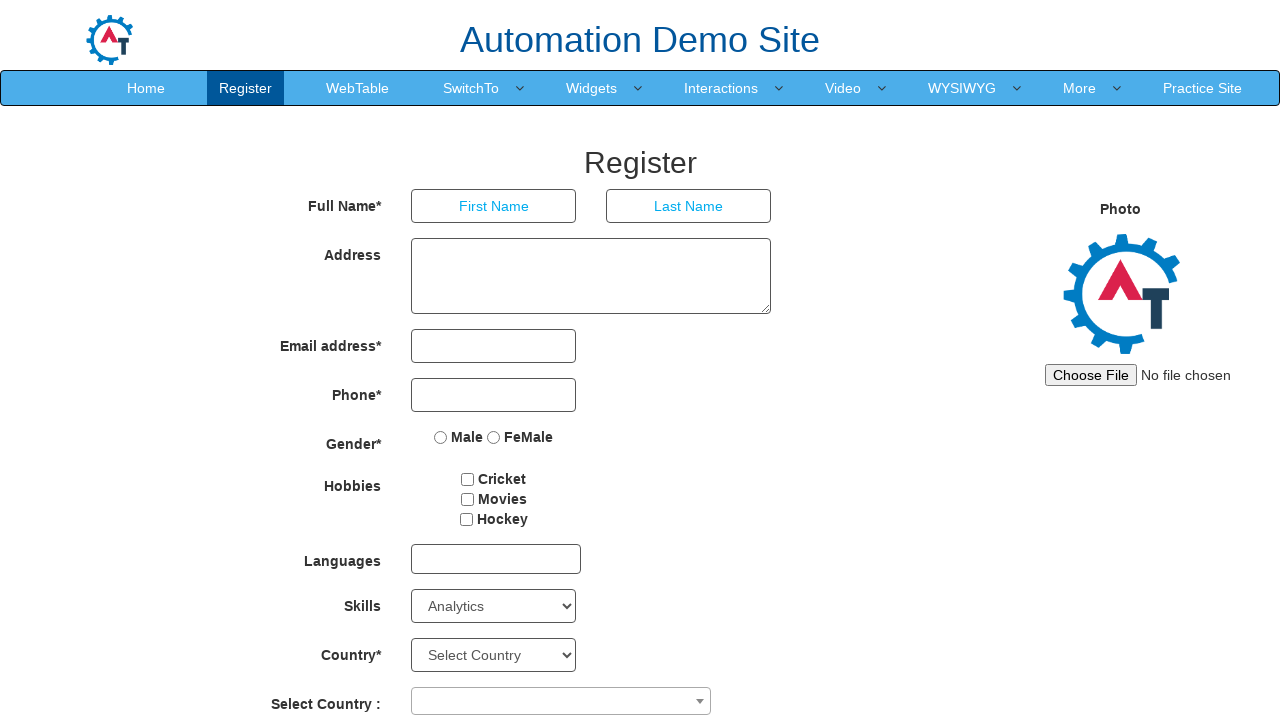